Tests JavaScript alert handling by clicking an alert button, accepting the alert dialog, and verifying the success message is displayed

Starting URL: https://the-internet.herokuapp.com/javascript_alerts

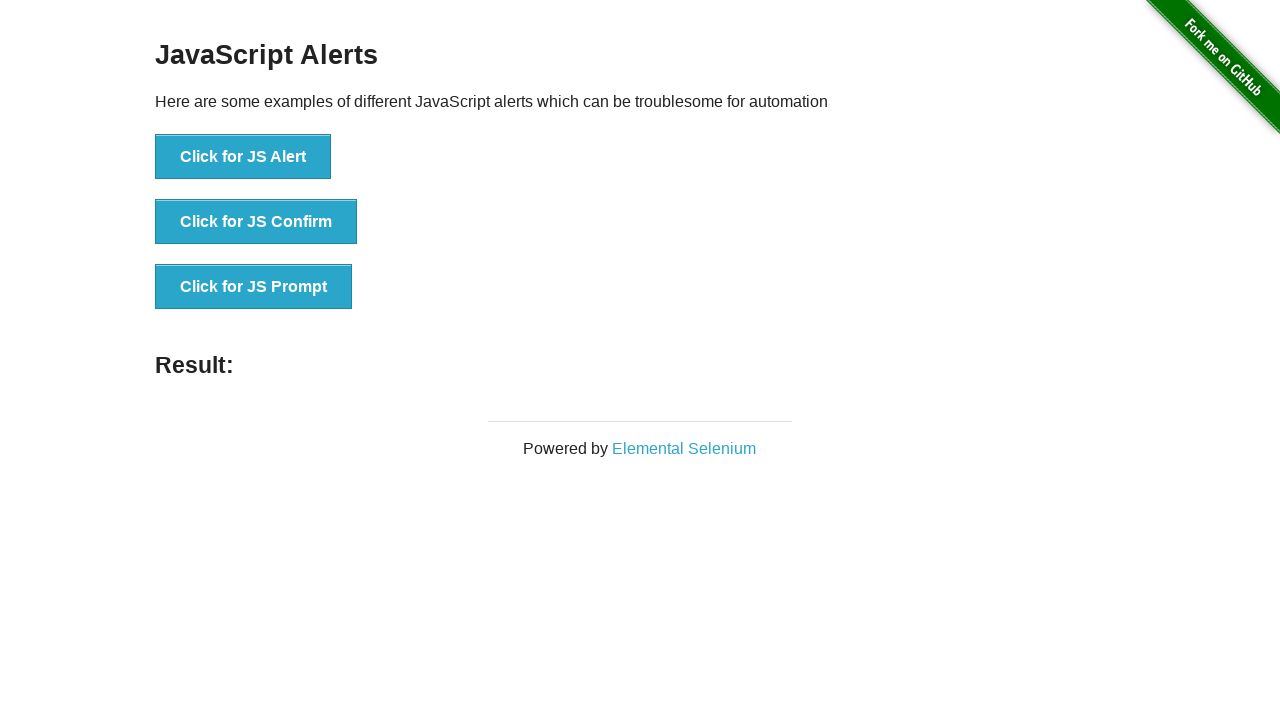

Clicked the first alert button (JS Alert) at (243, 157) on xpath=//*[@id='content']/div/ul/li[1]/button
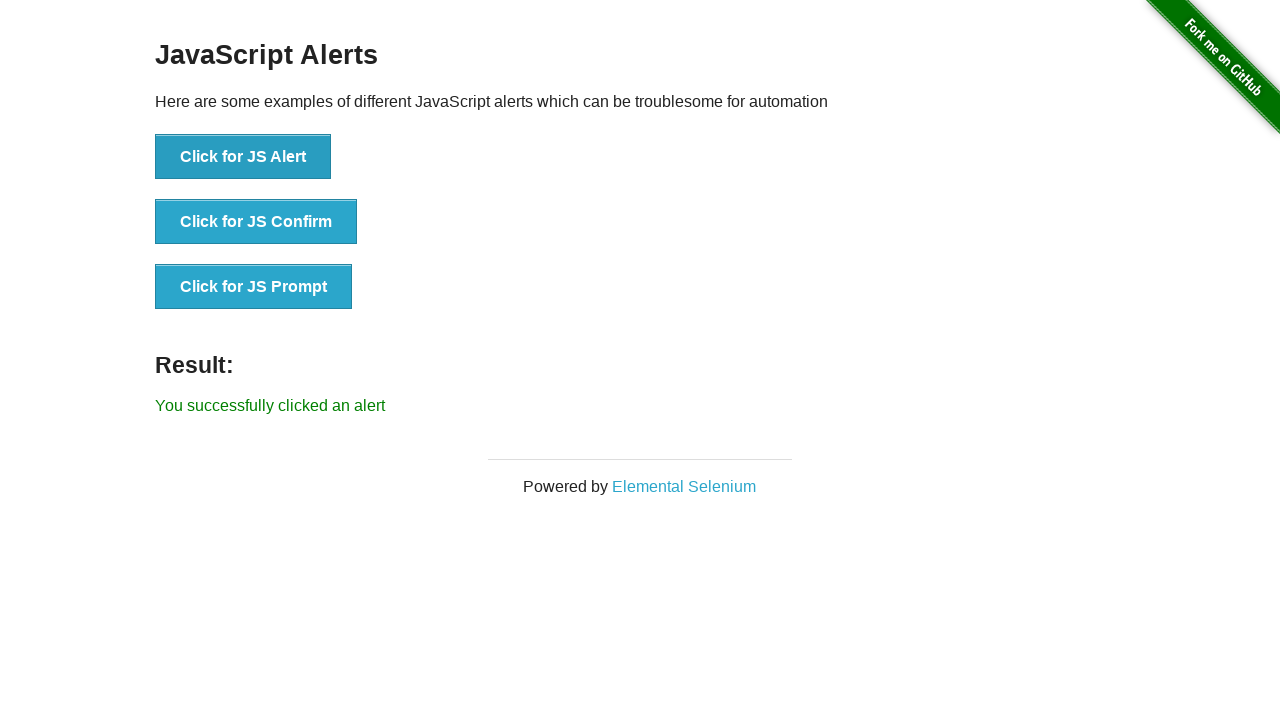

Set up dialog handler to accept alerts
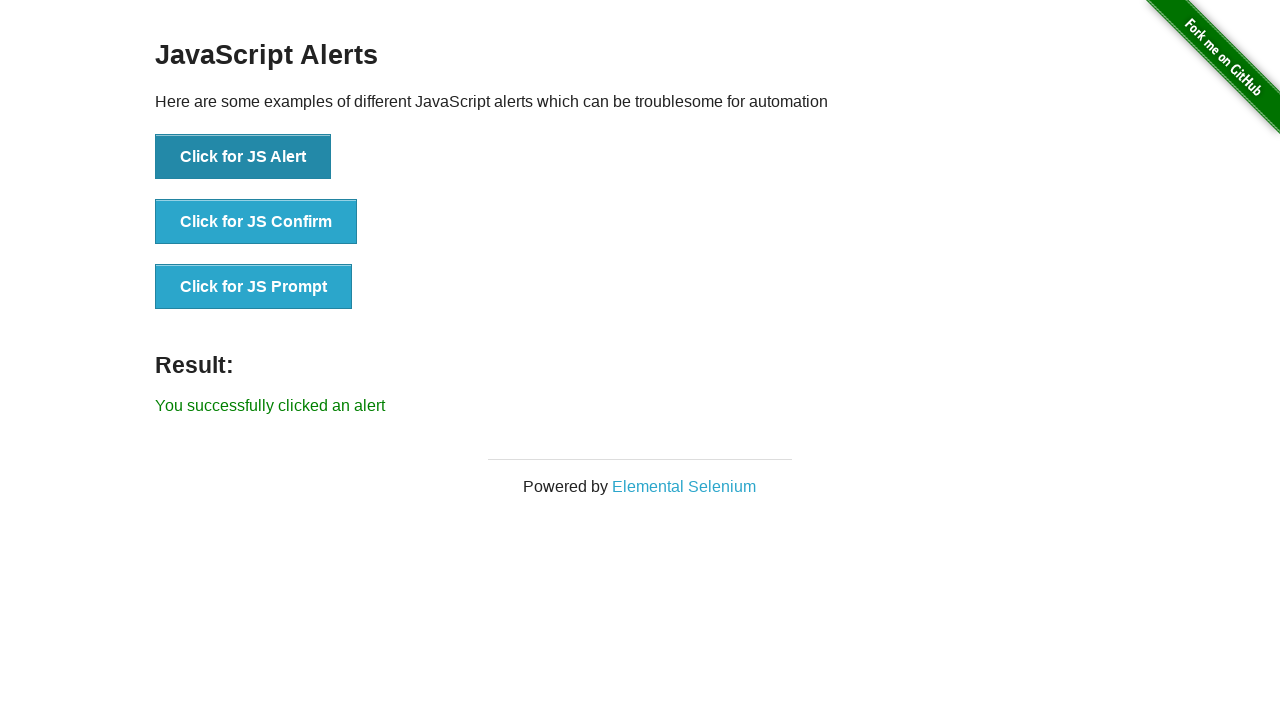

Success message element loaded
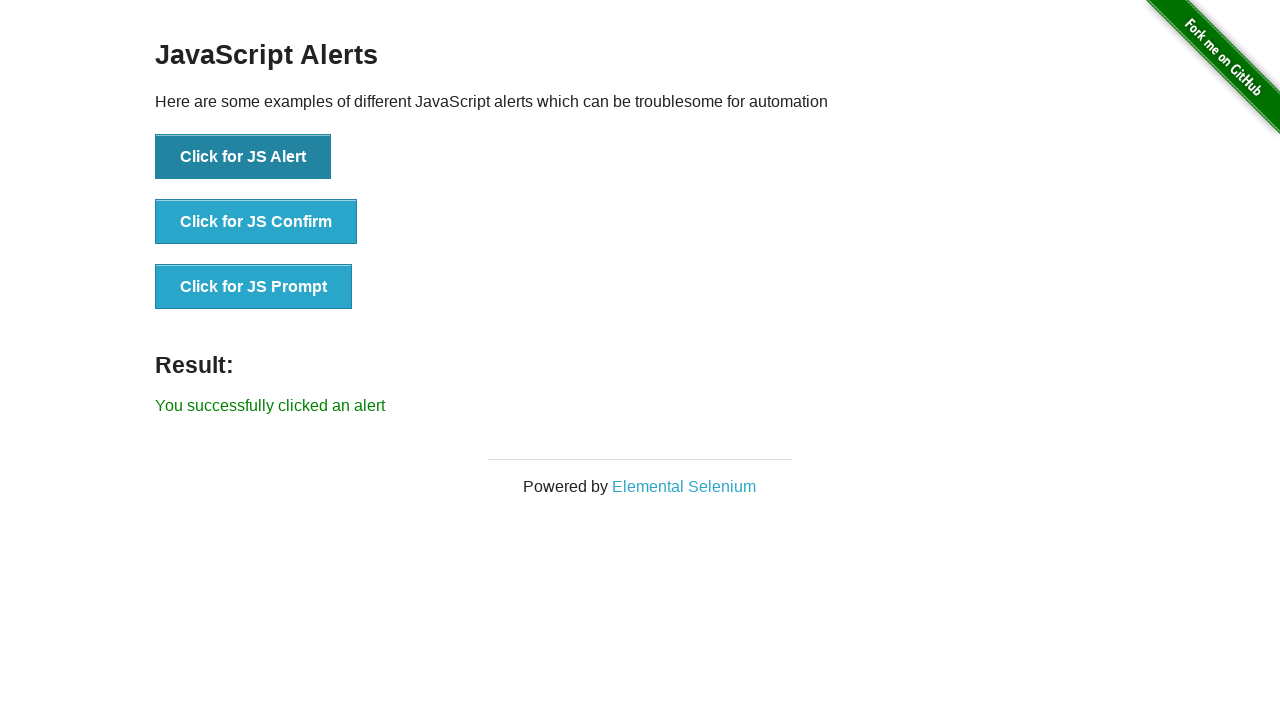

Retrieved success message text
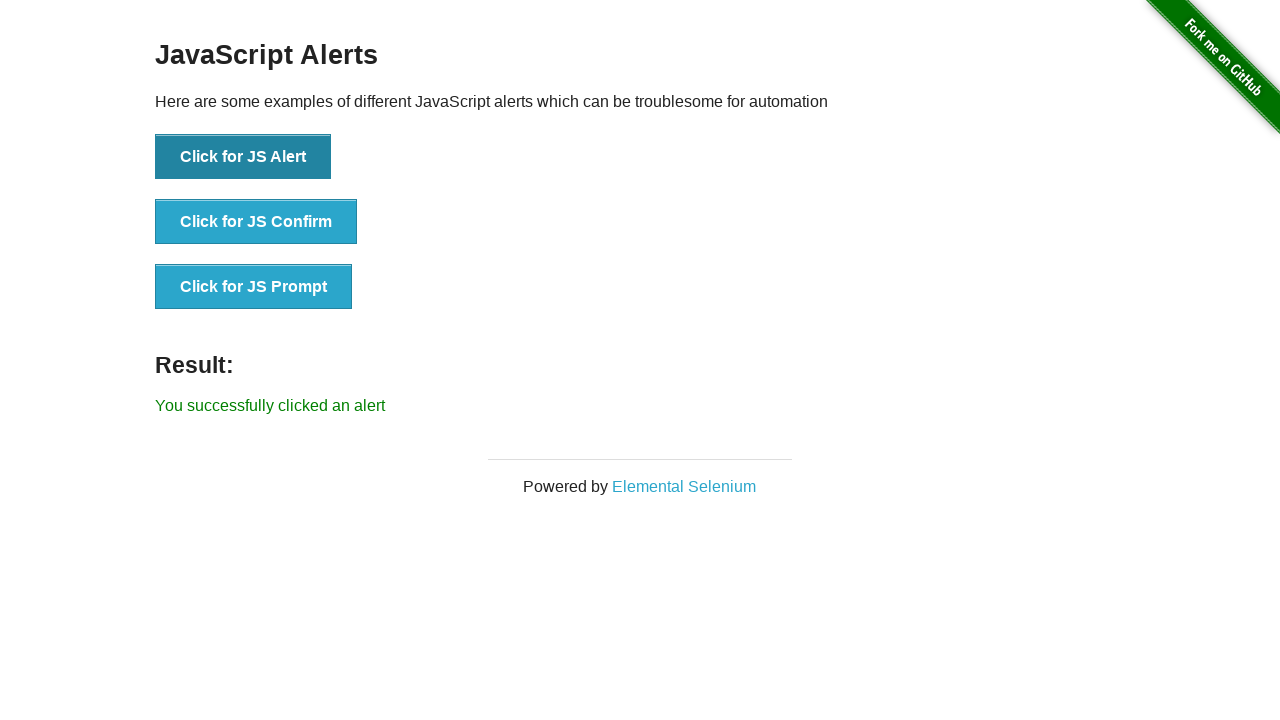

Verified success message contains expected text 'You successfully clicked an alert'
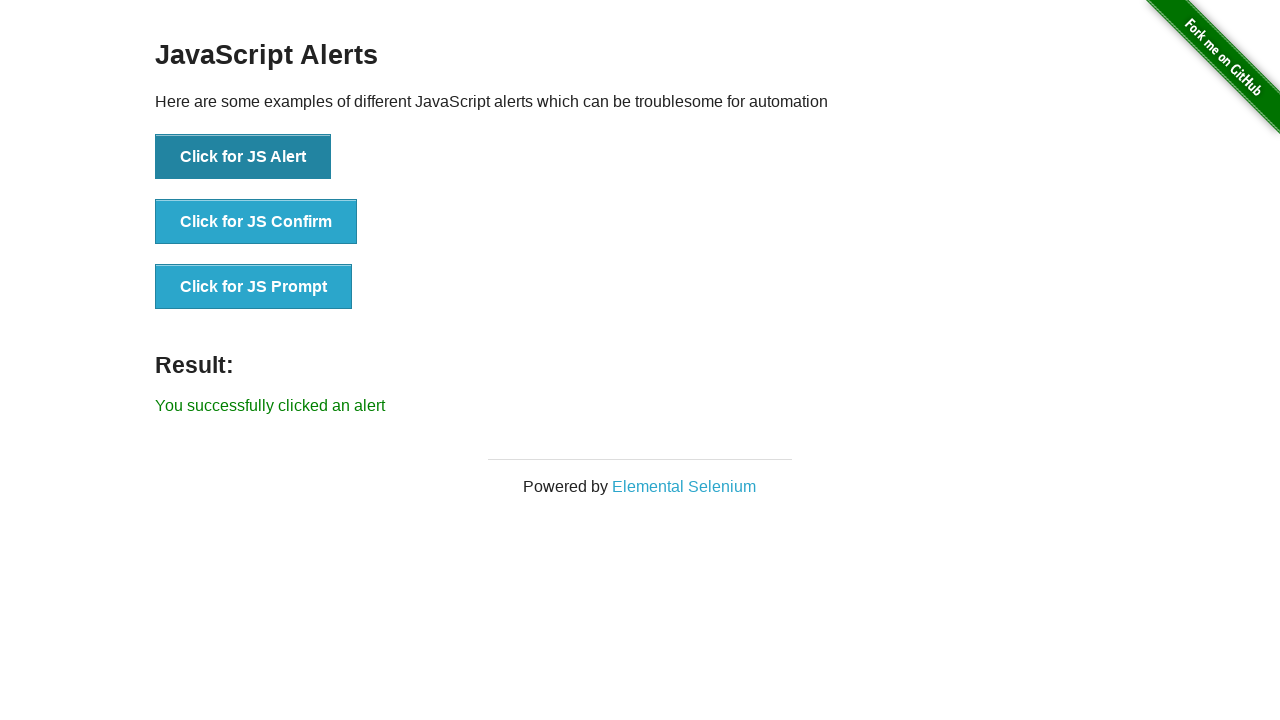

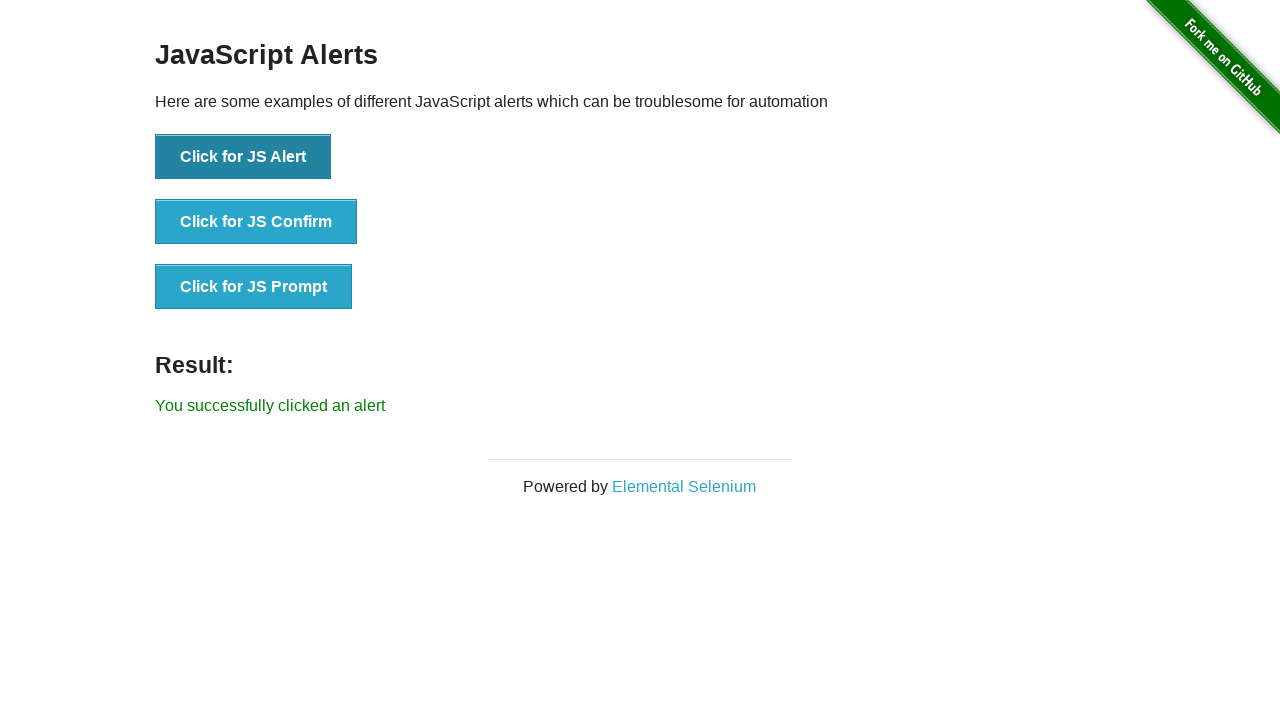